Tests pagination navigation on Audible's bestsellers page by clicking through multiple pages and verifying that product listings load on each page.

Starting URL: https://www.audible.com/adblbestsellers?ref=a_search_t1_navTop_pl0cg1c0r0&pf_rd_p=adc4b13b-d074-4e1c-ac46-9f54aa53072b&pf_rd_r=1F7DV0MPHV77Z61RX566

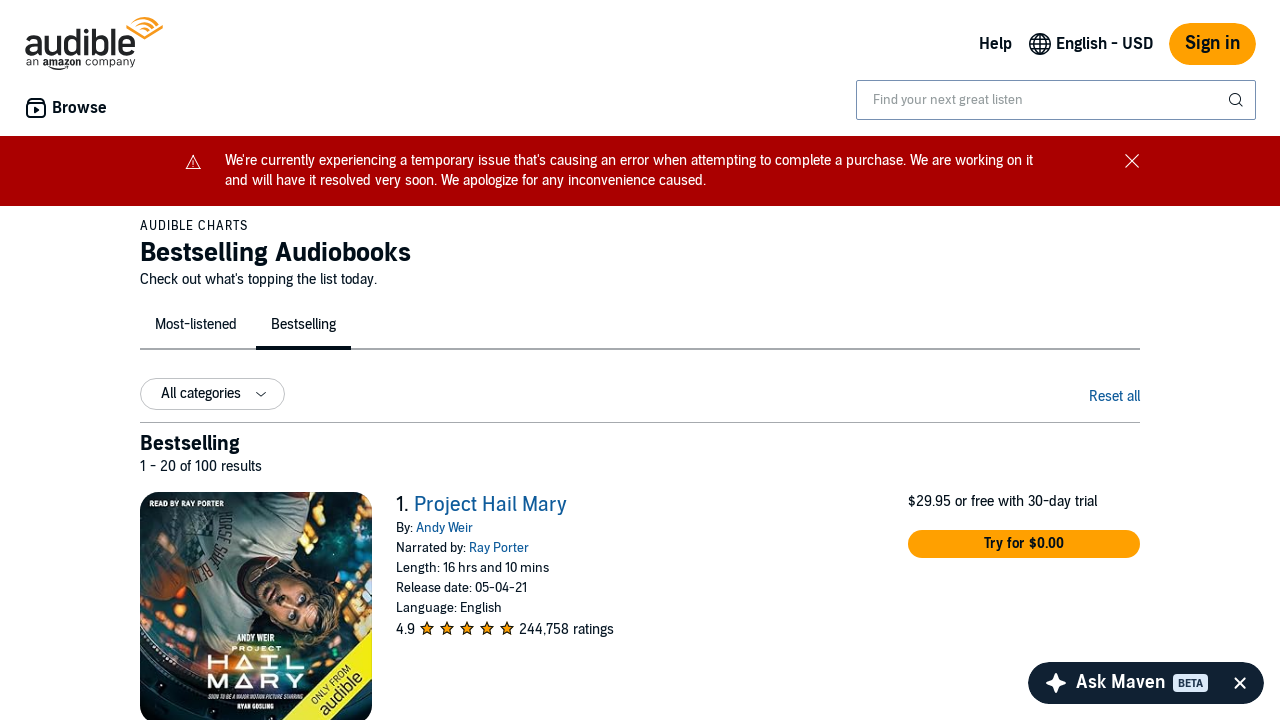

Waited for pagination element to load
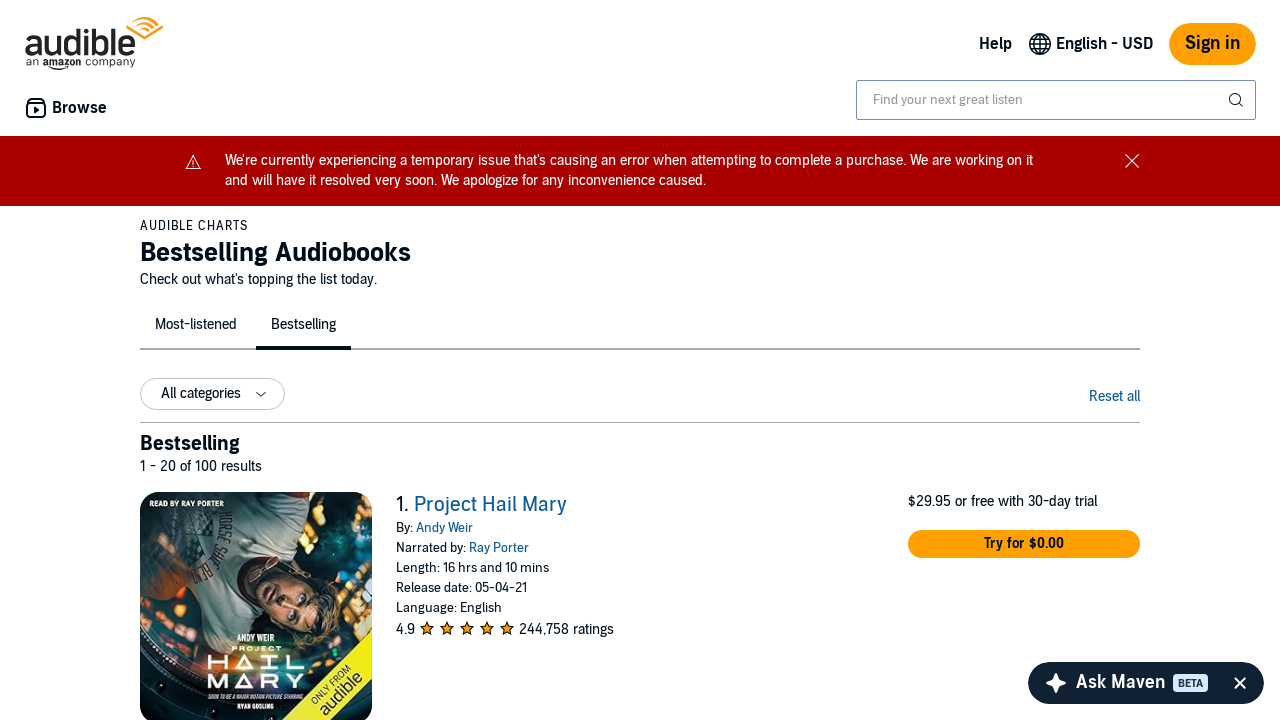

Located pagination element
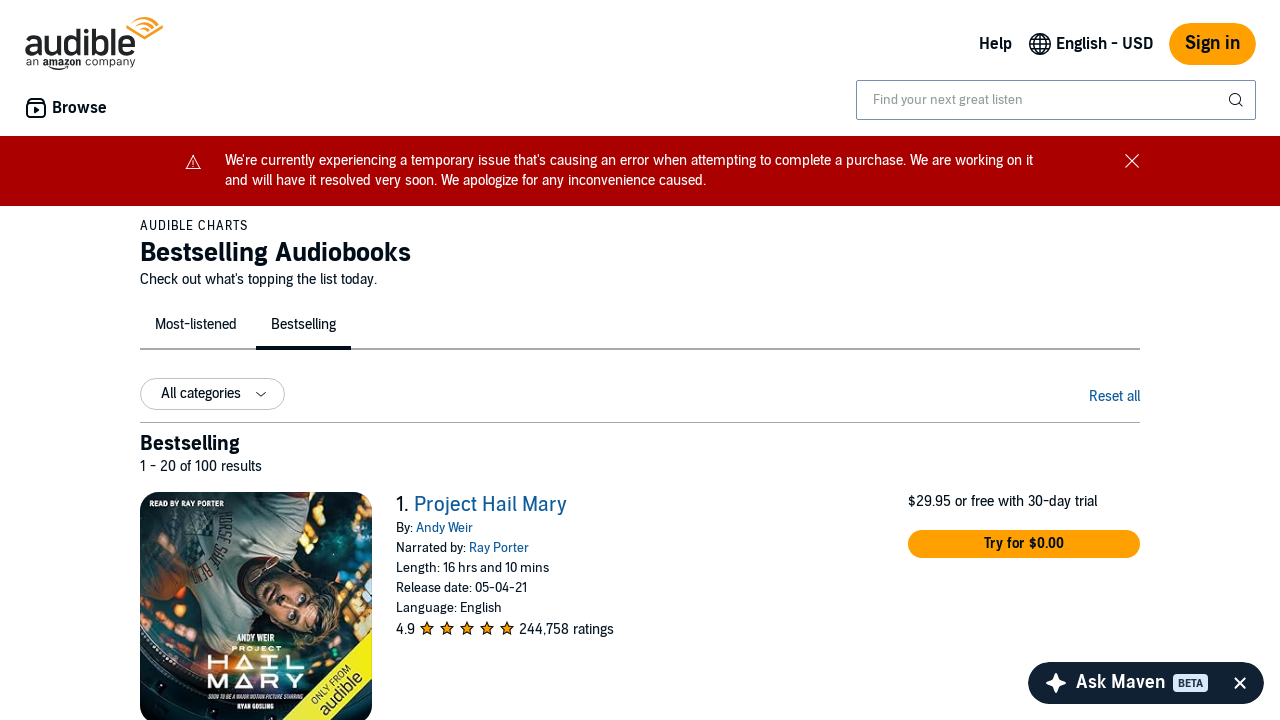

Retrieved all pagination page elements
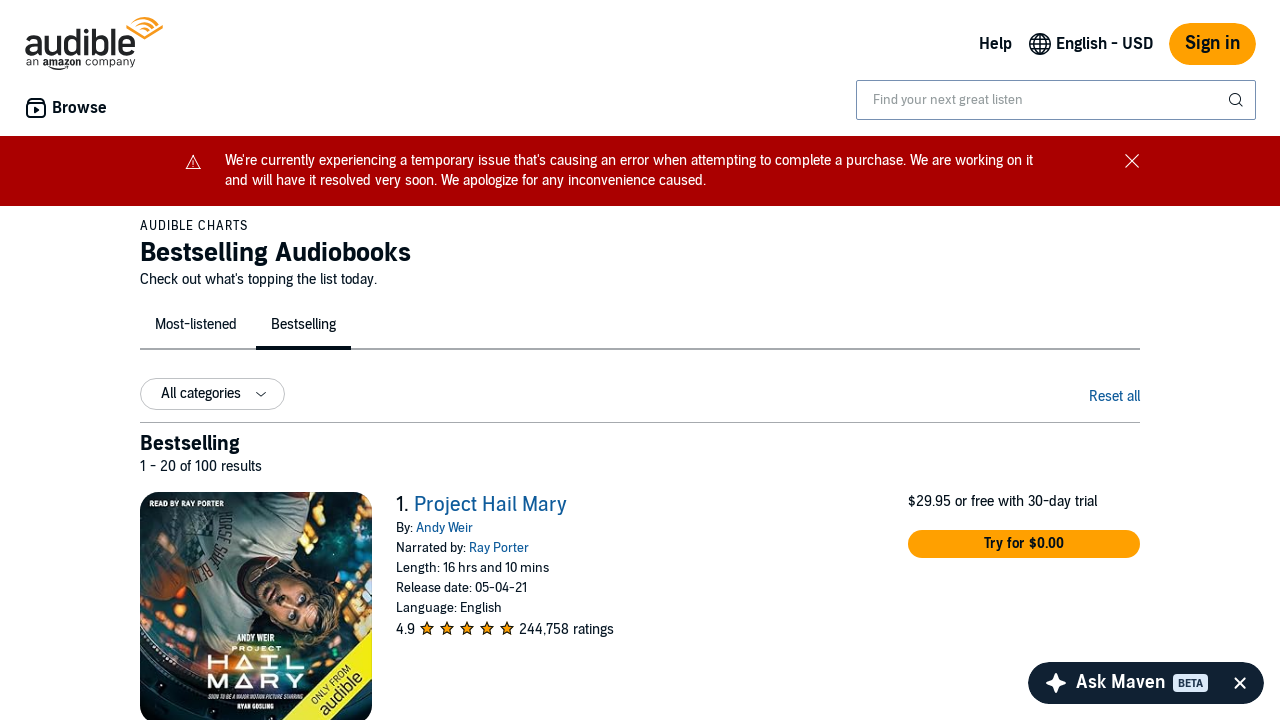

Extracted last page number text
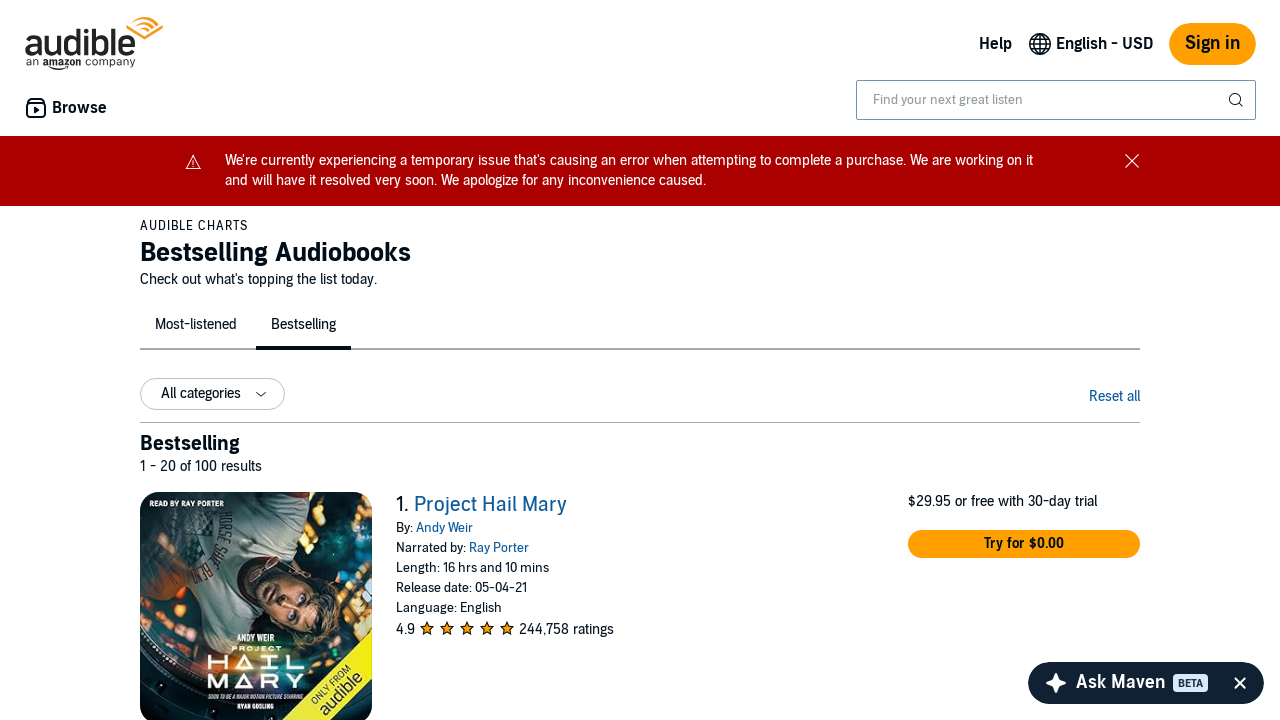

Determined total pages: 5
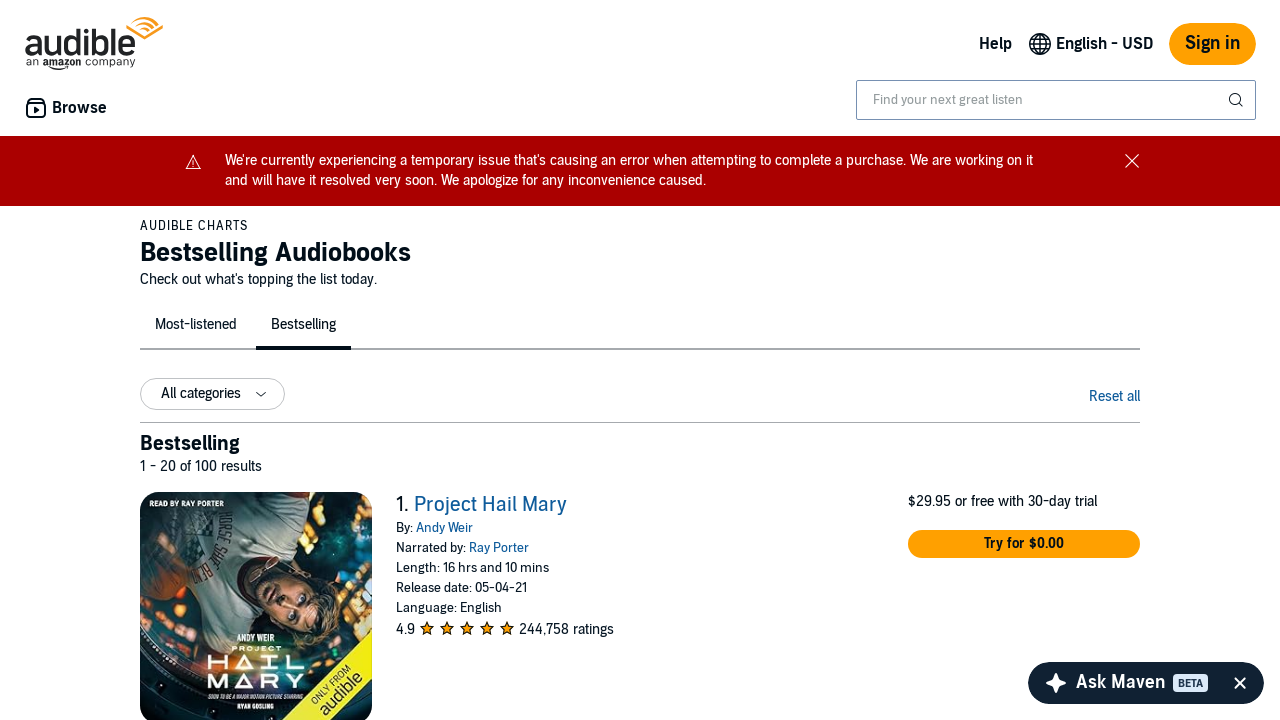

Set max pages to test: 3
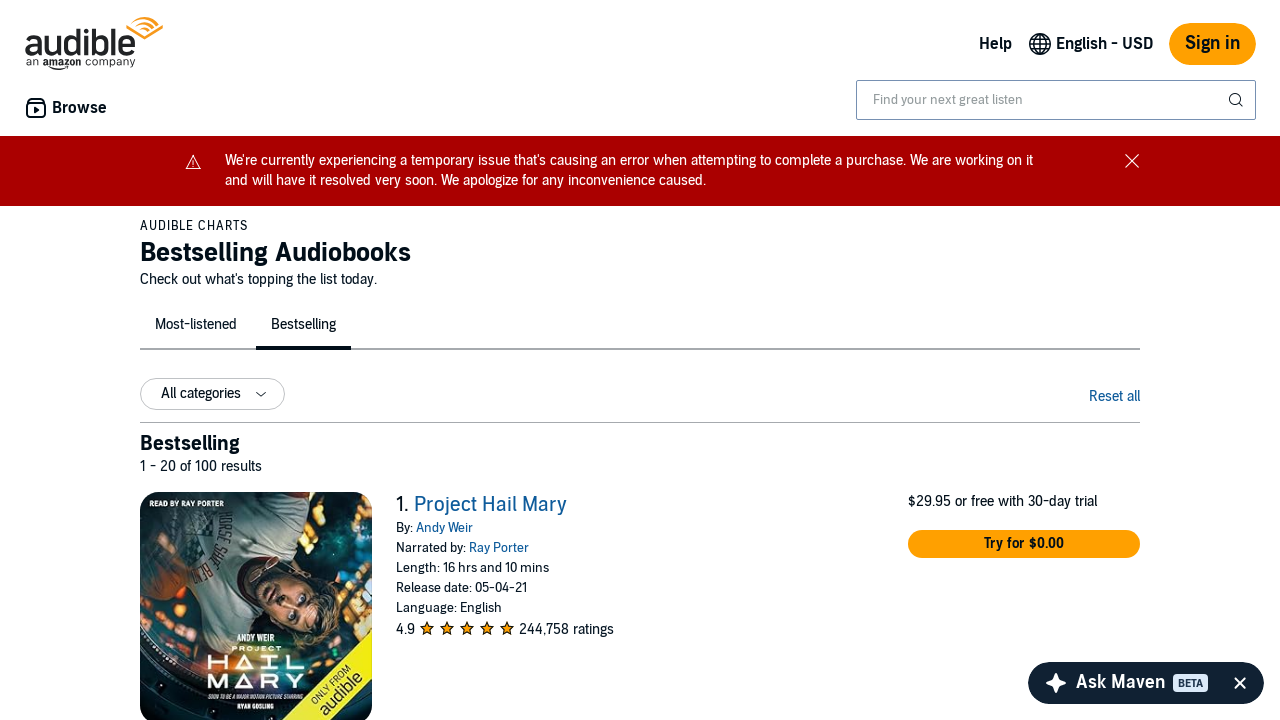

Waited for product container to load on page 1
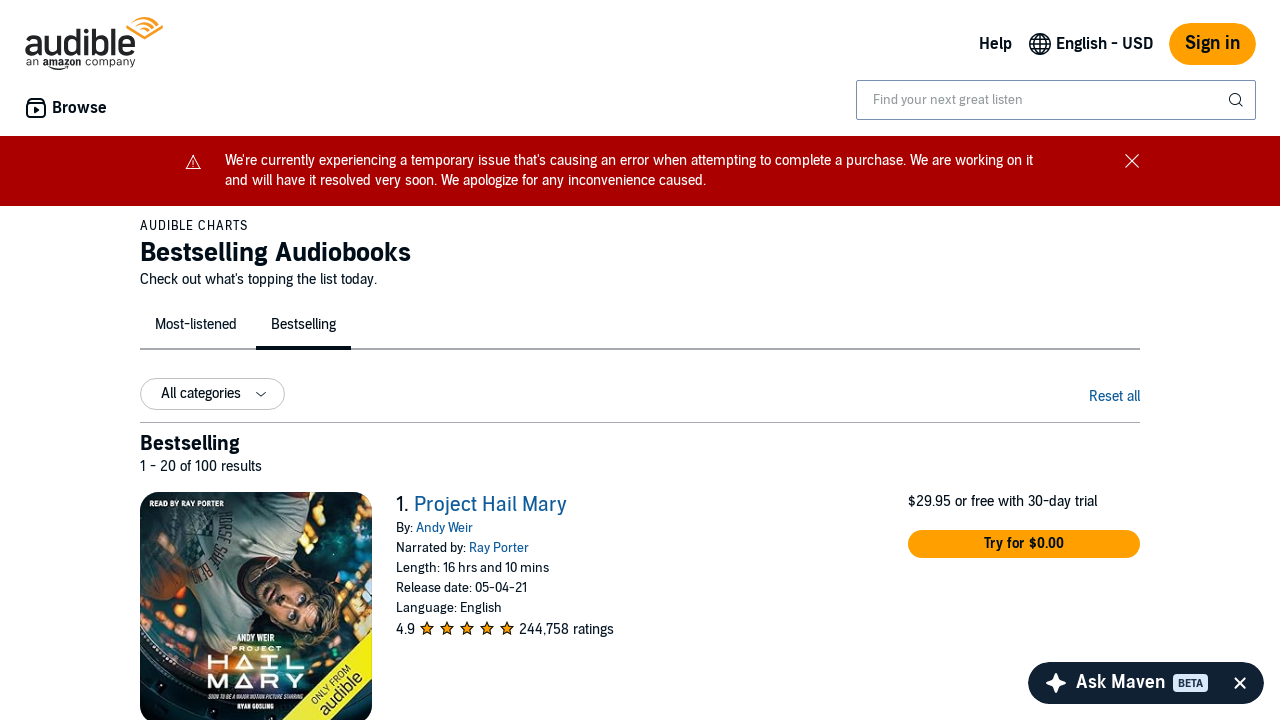

Waited for product list items to load on page 1
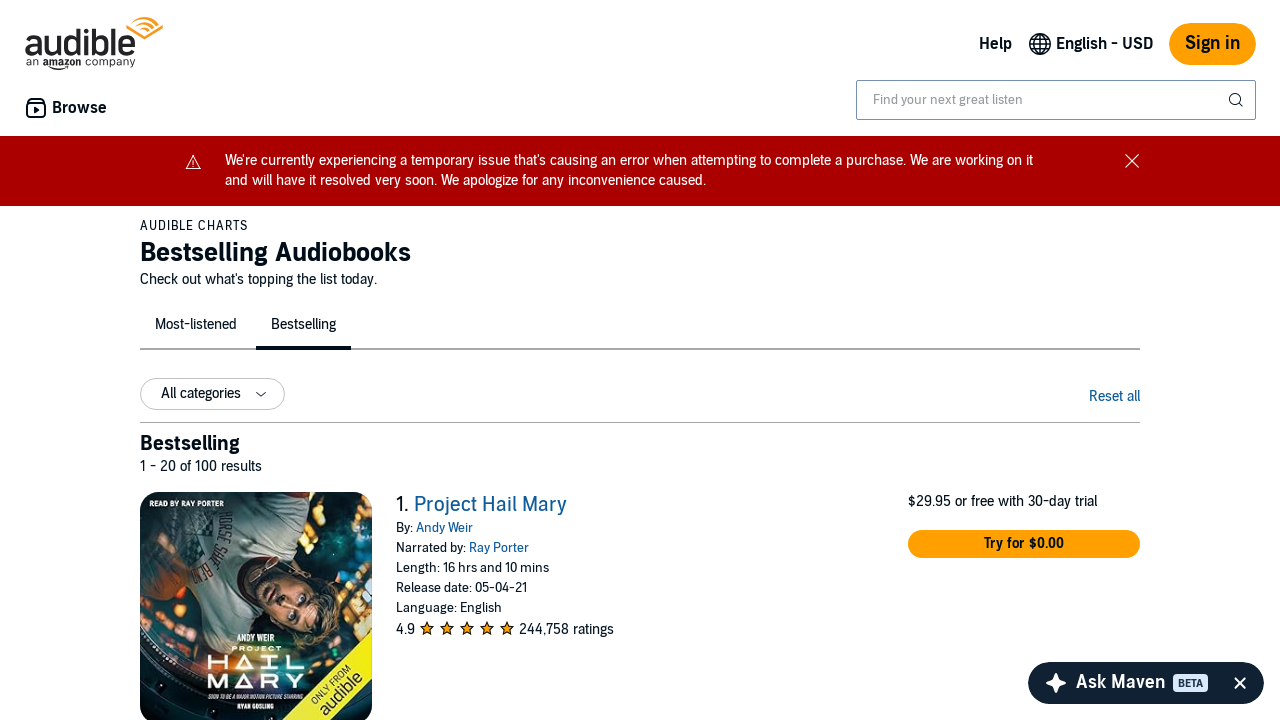

Retrieved 20 products from page 1
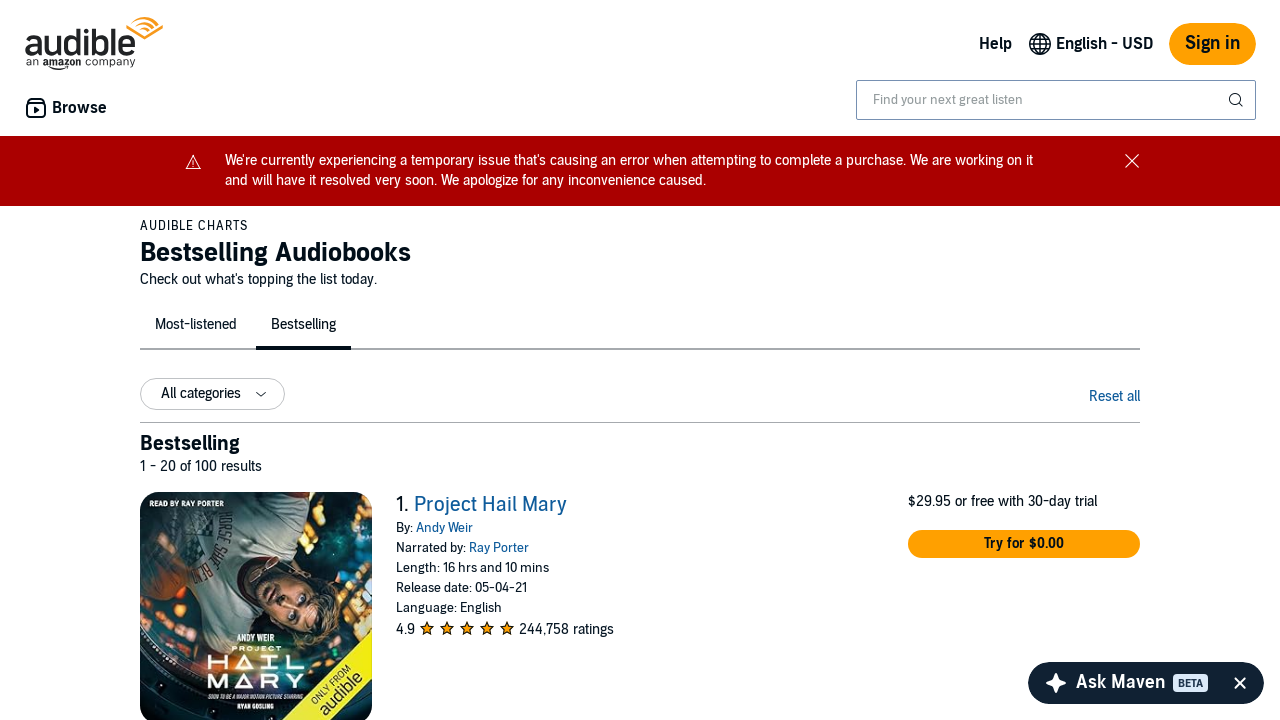

Located next page button
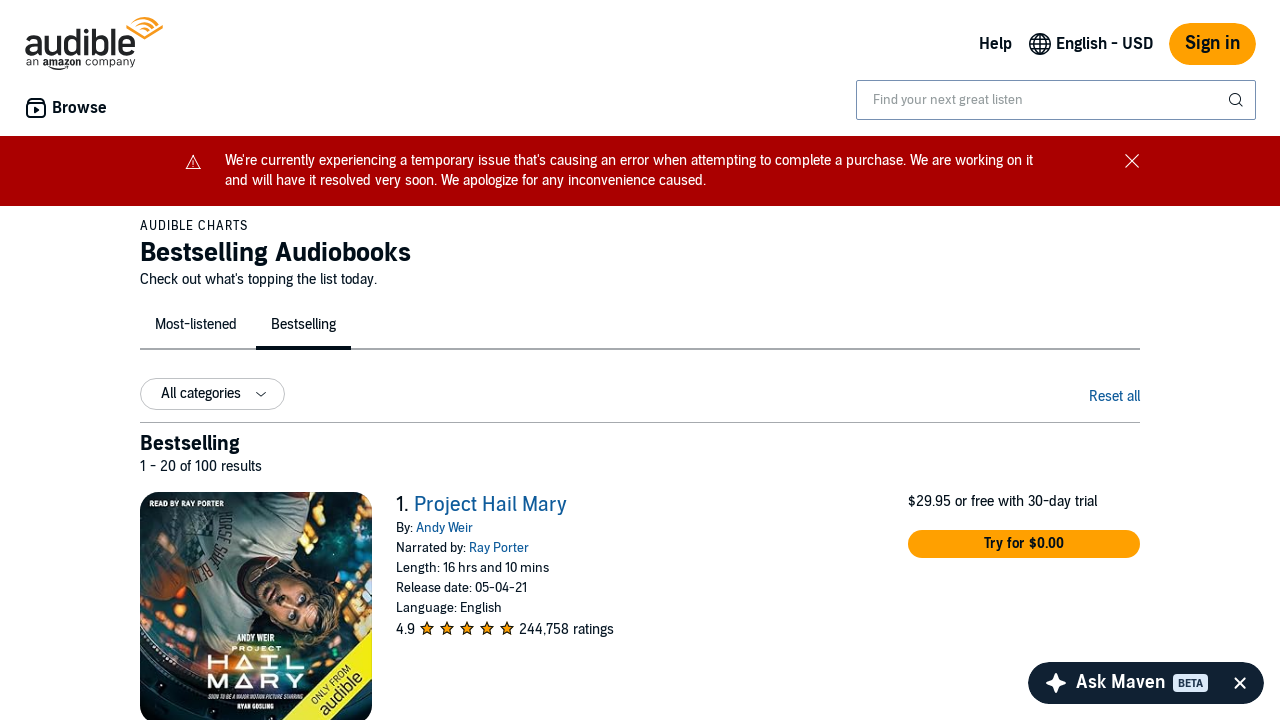

Clicked next page button to navigate to page 2 at (1124, 536) on span.nextButton
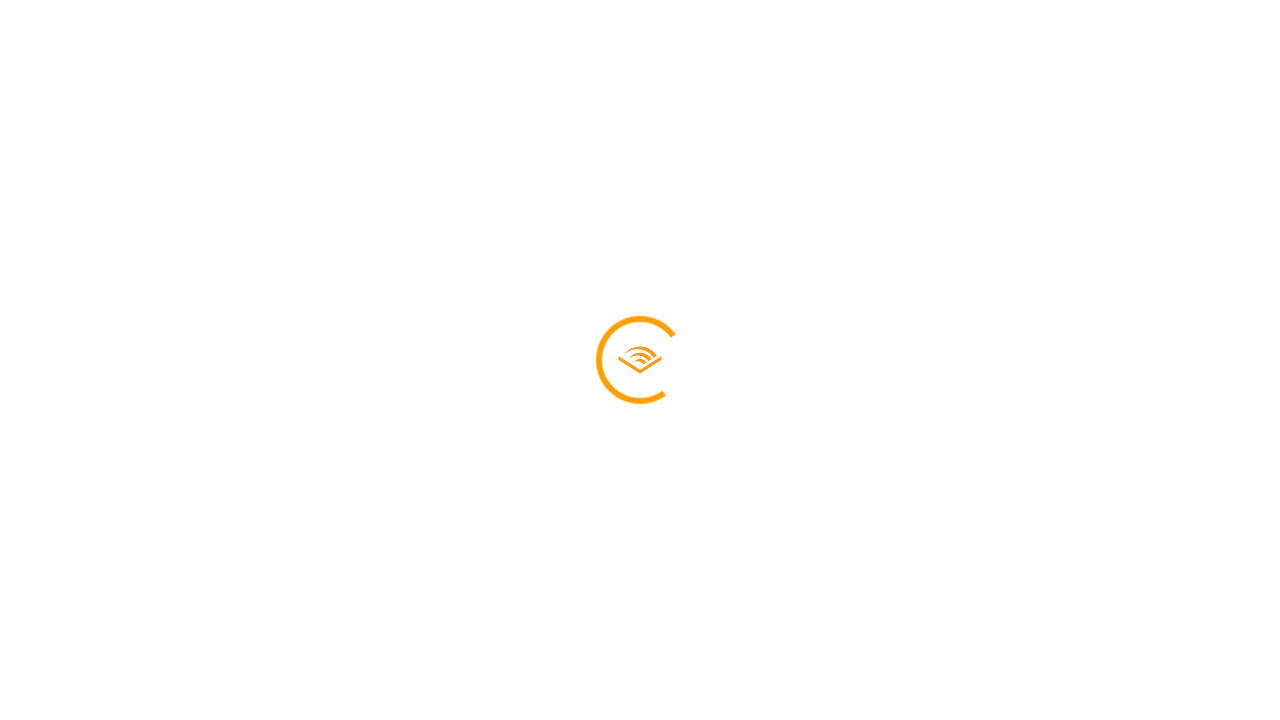

Waited for page 2 to load
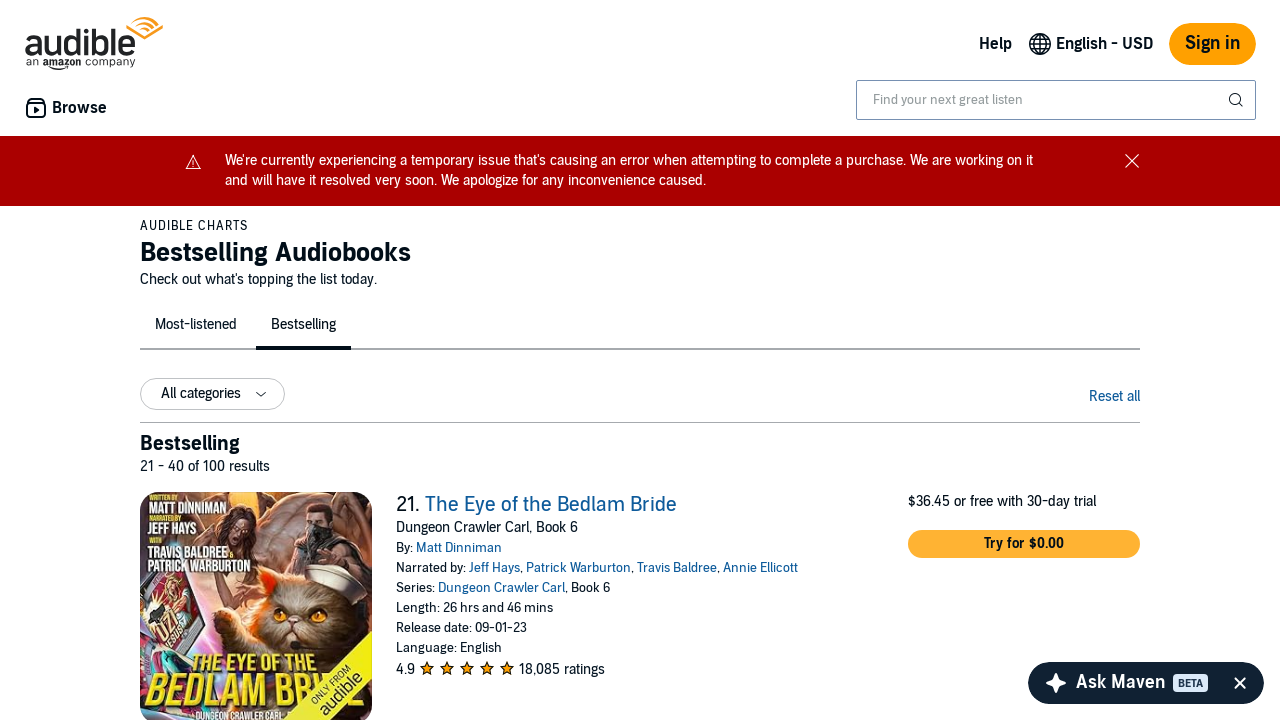

Waited for product container to load on page 2
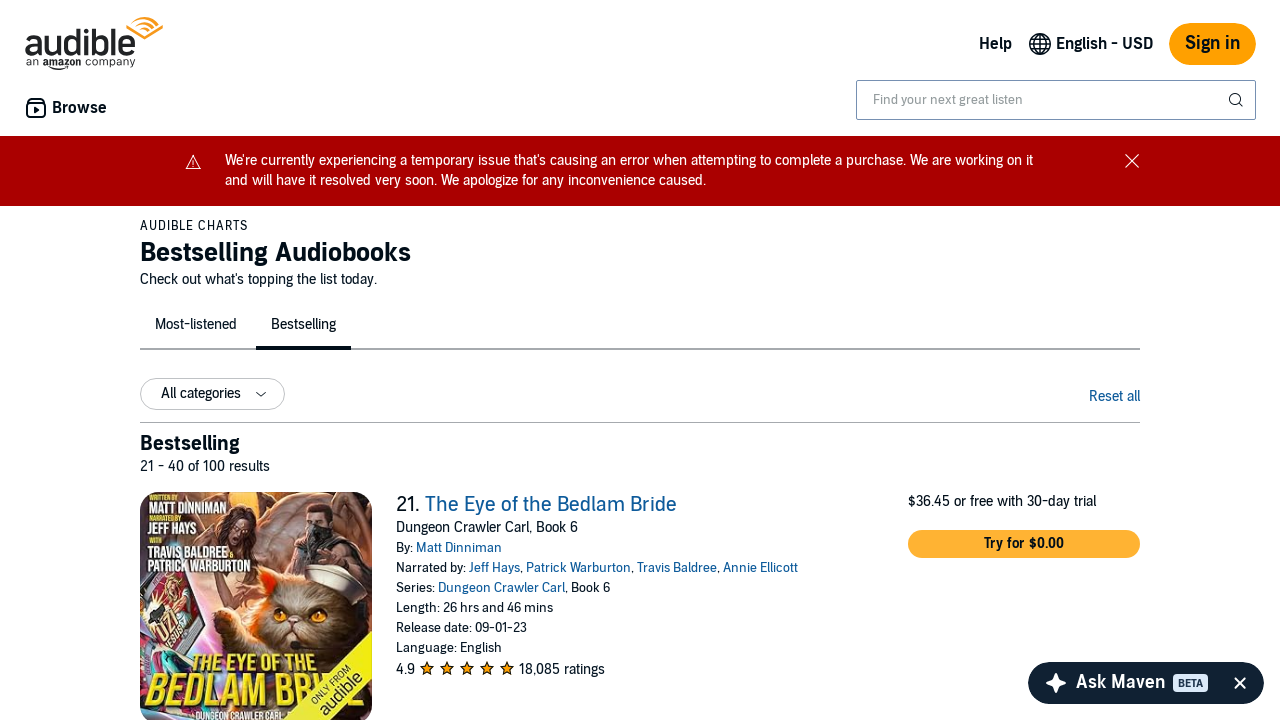

Waited for product list items to load on page 2
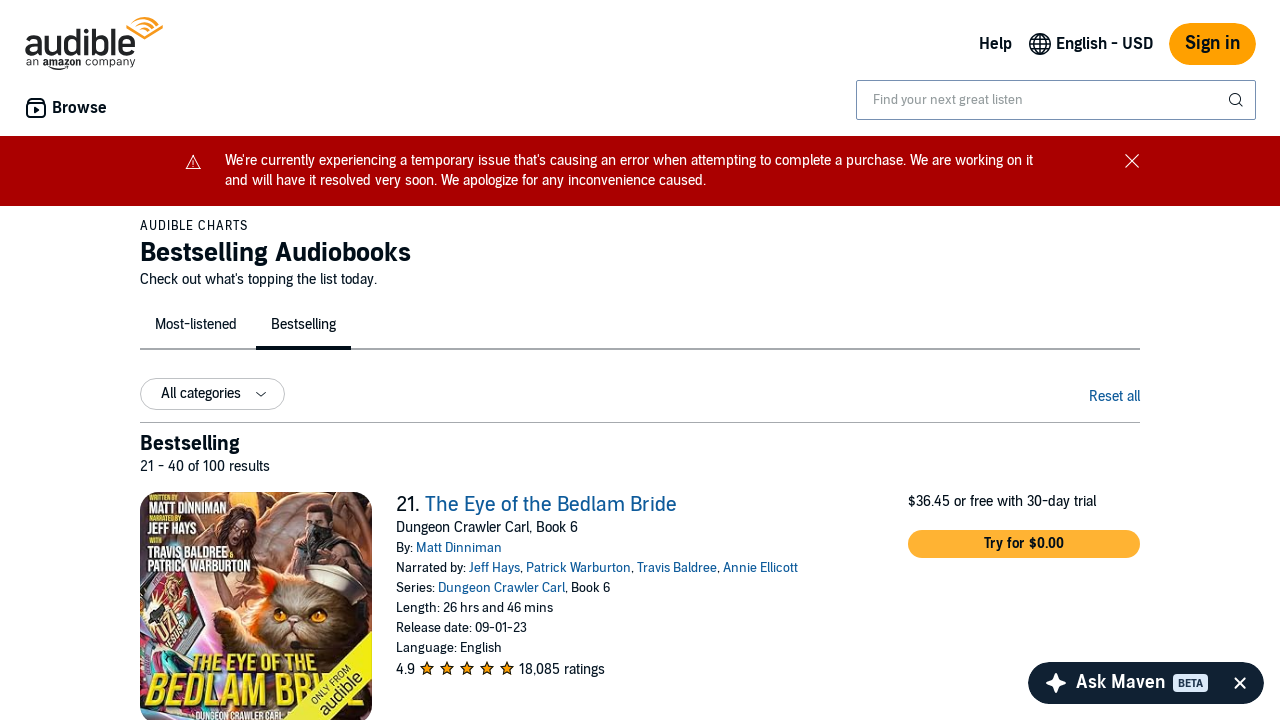

Retrieved 20 products from page 2
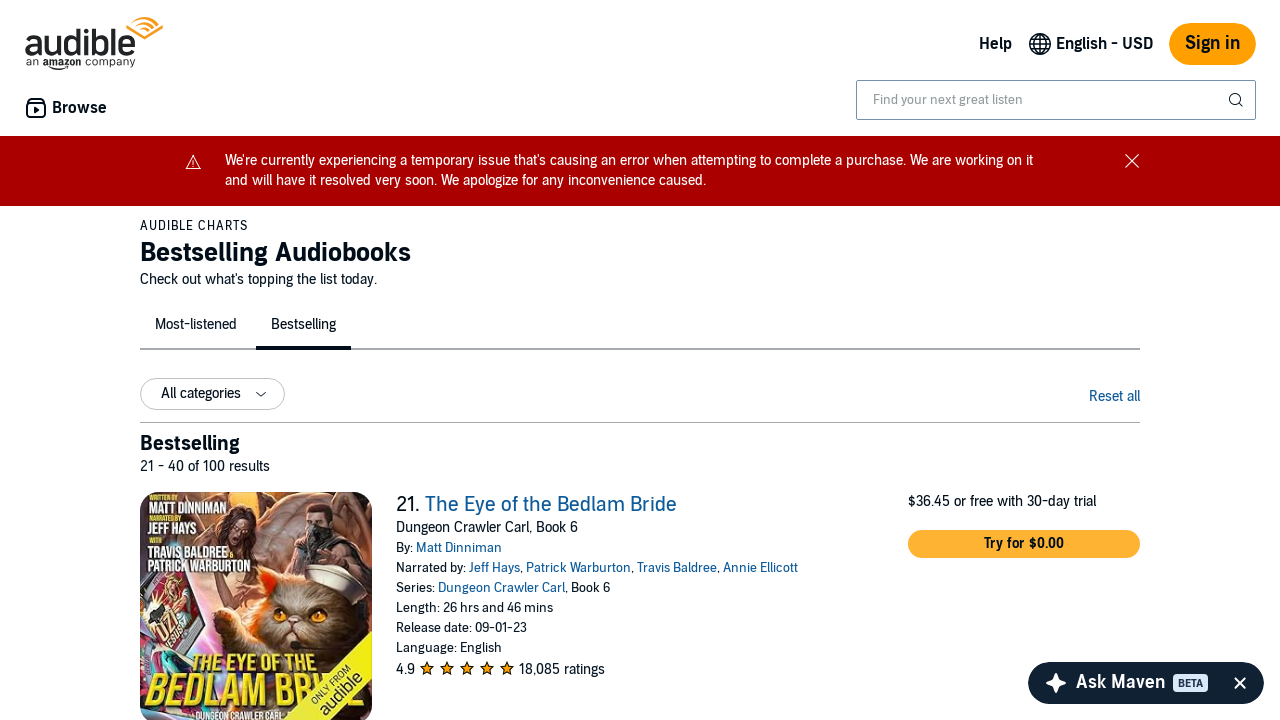

Located next page button
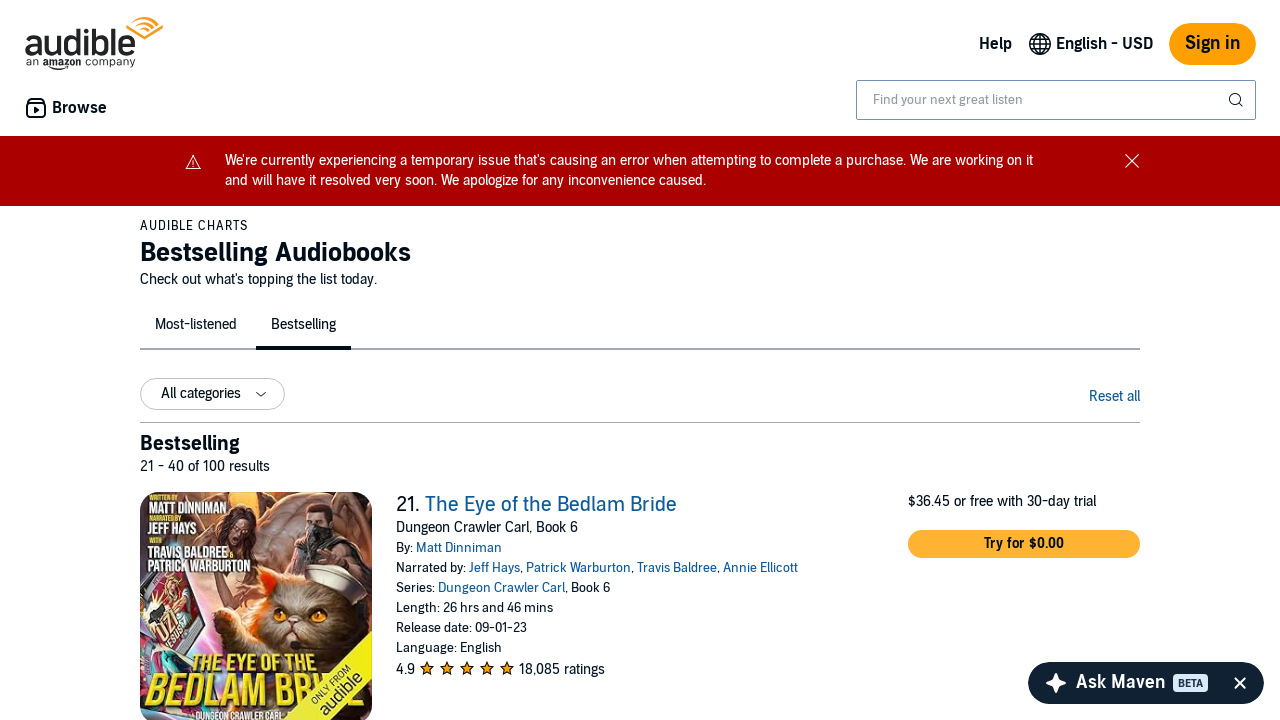

Clicked next page button to navigate to page 3 at (1124, 536) on span.nextButton
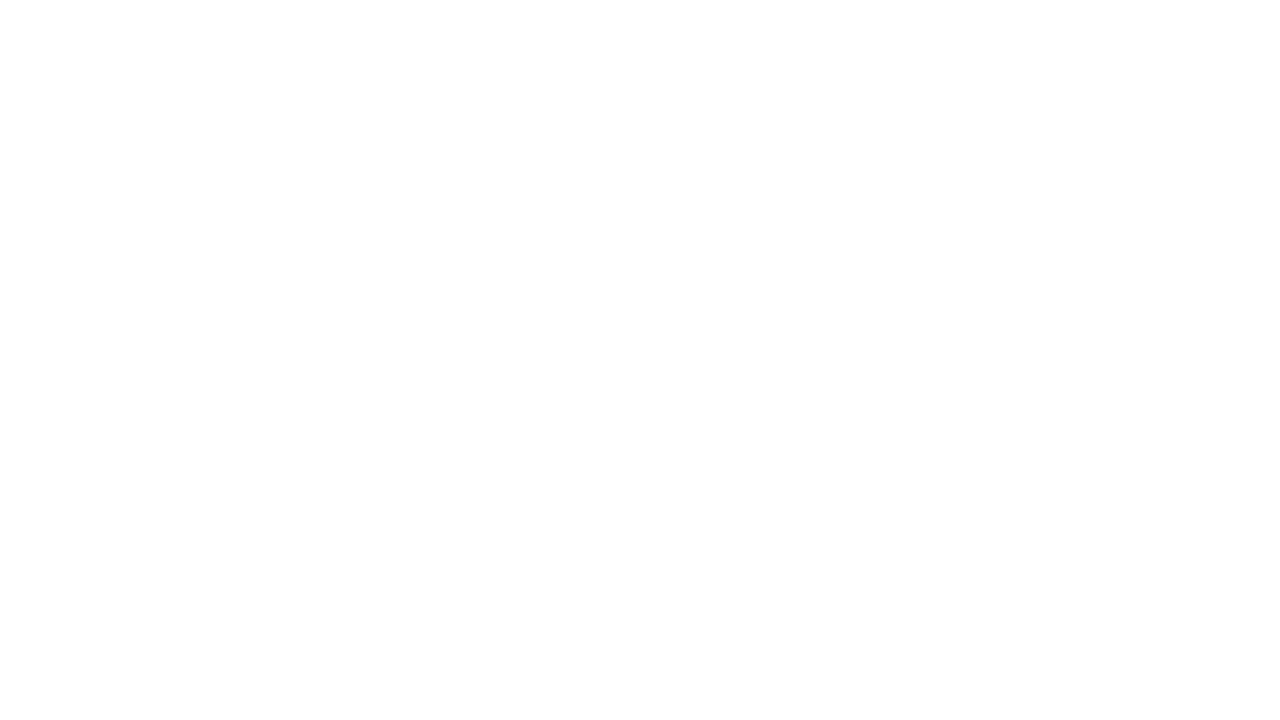

Waited for page 3 to load
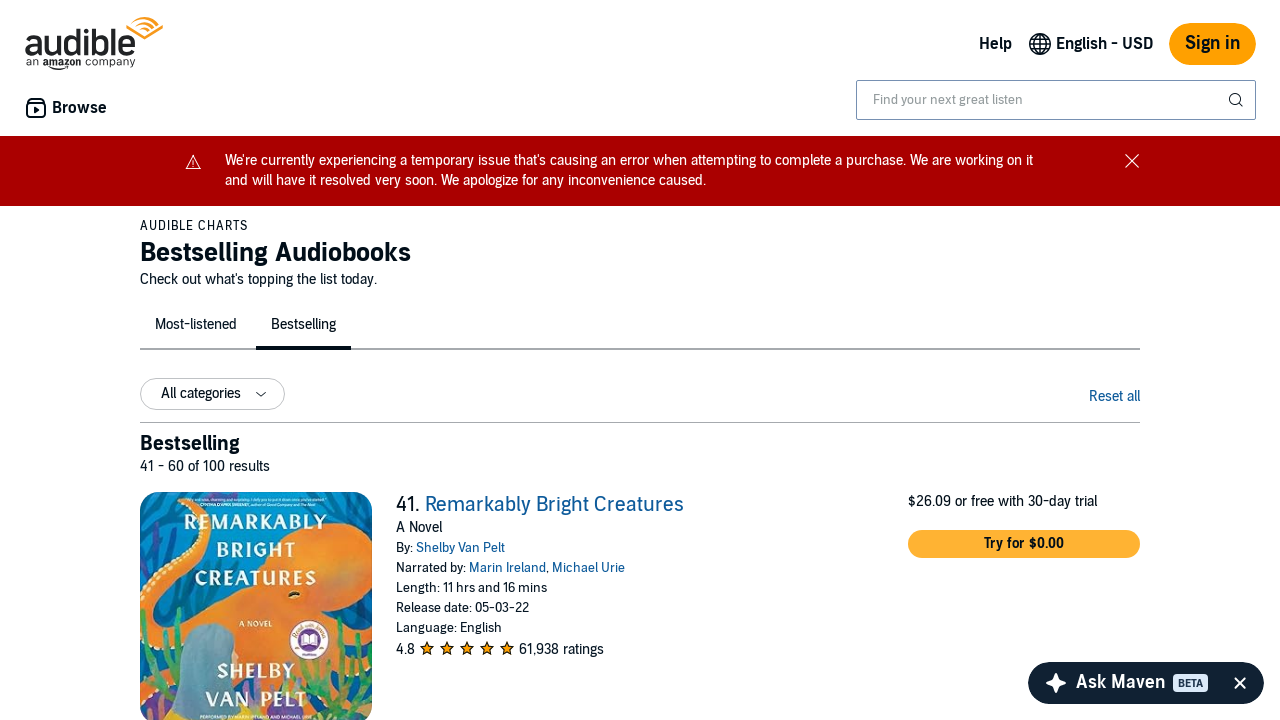

Waited for product container to load on page 3
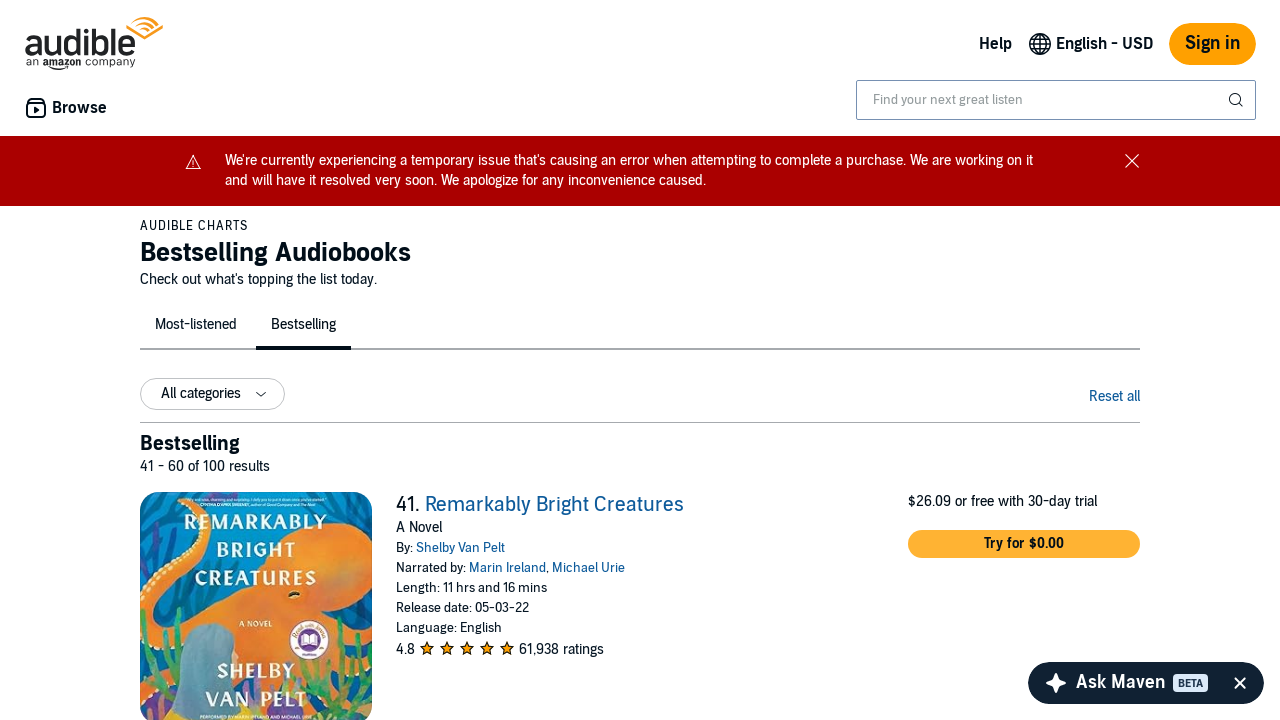

Waited for product list items to load on page 3
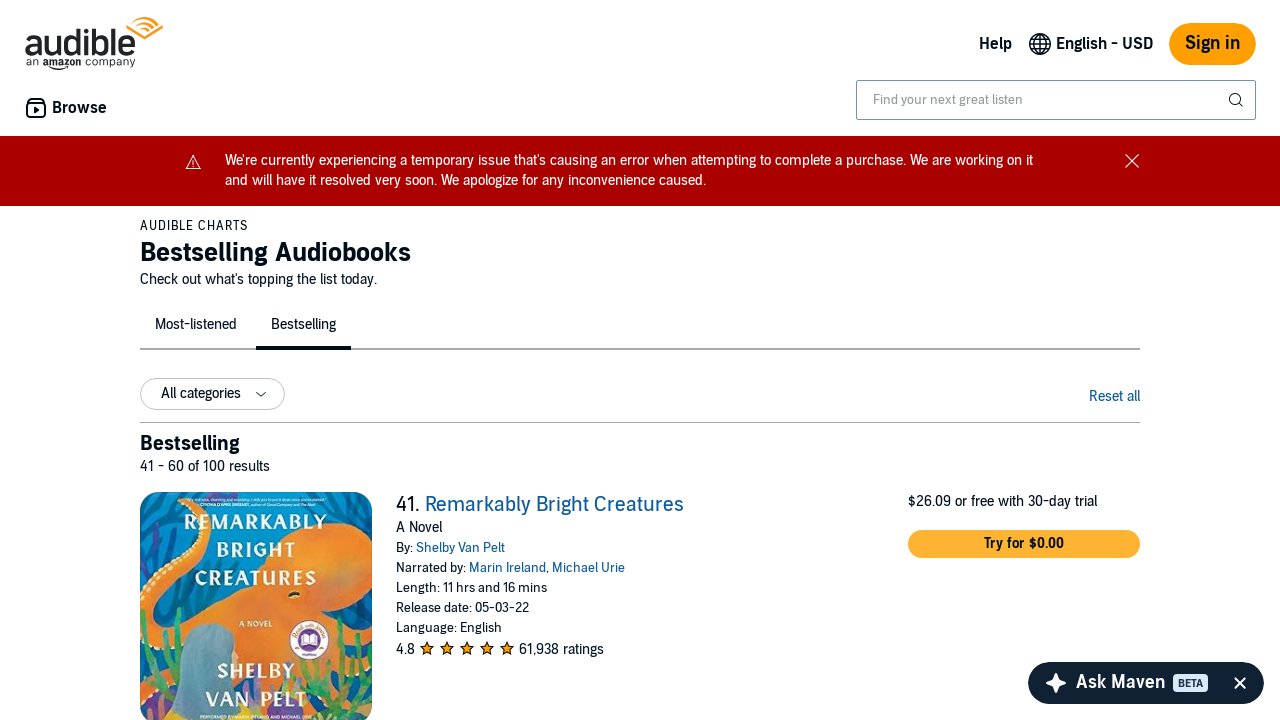

Retrieved 20 products from page 3
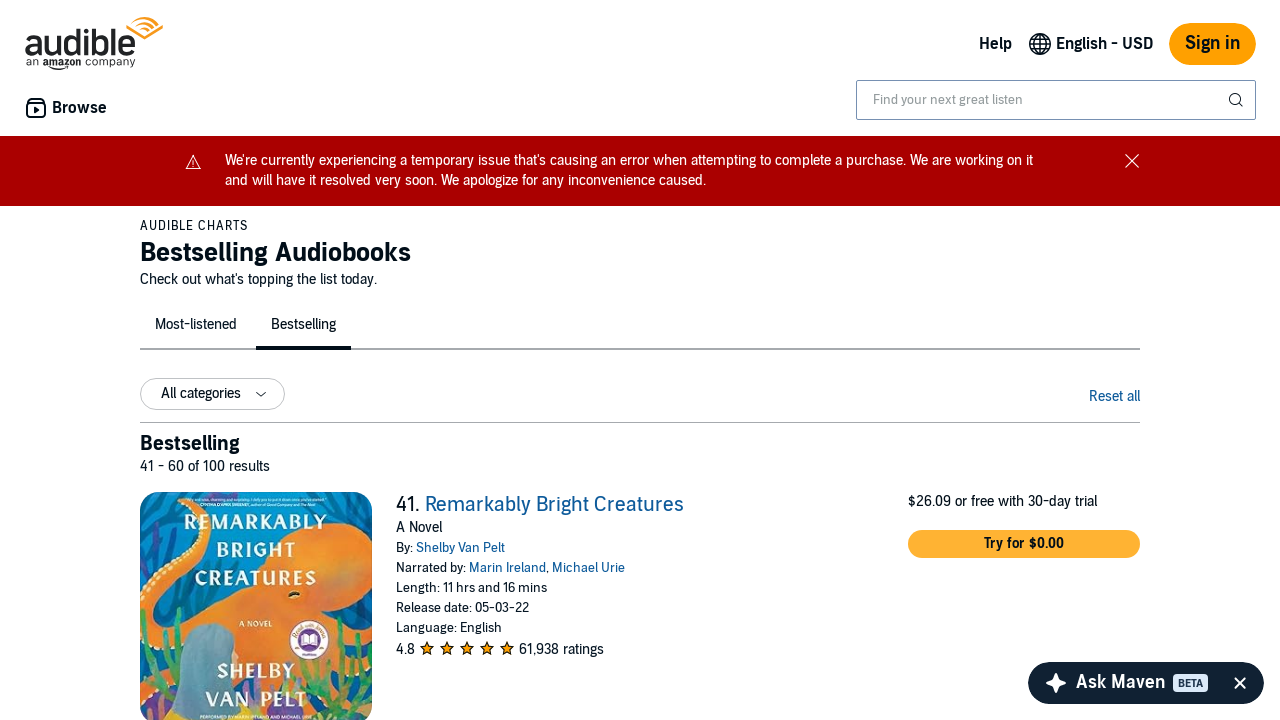

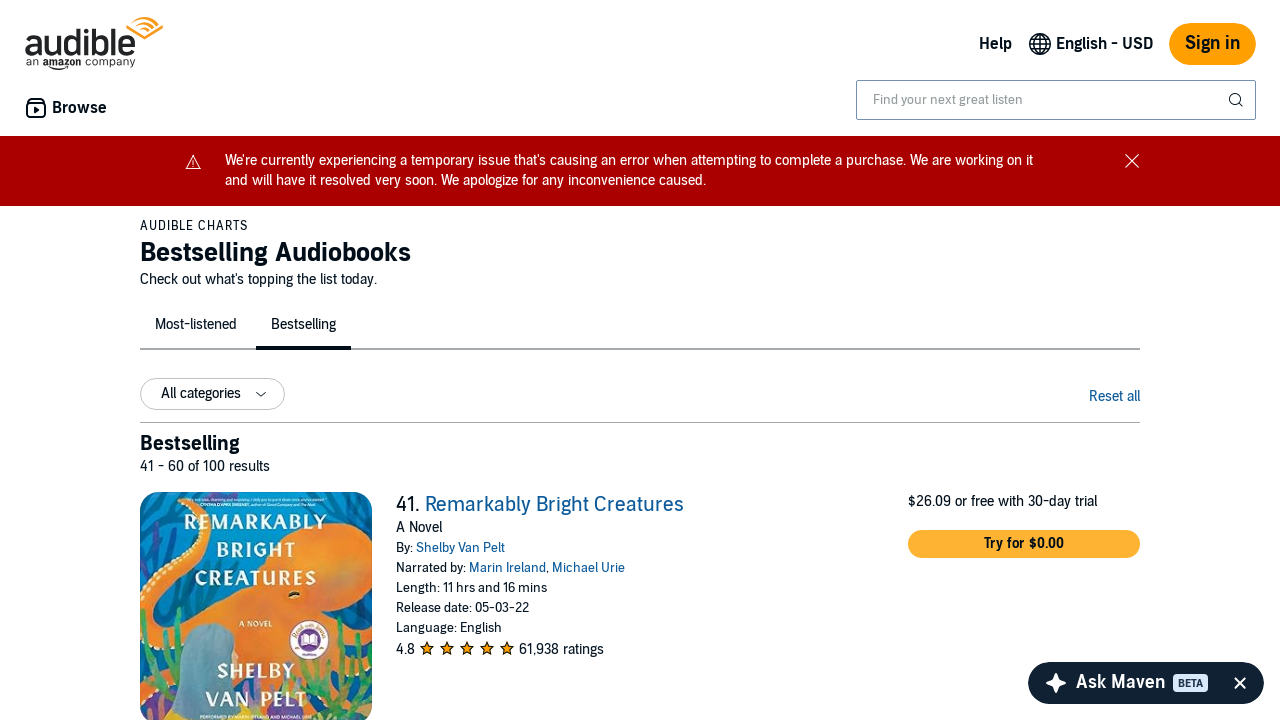